Clicks a link with mathematically calculated text, then fills out a multi-field form with personal information (first name, last name, city, country) and submits it.

Starting URL: https://suninjuly.github.io/find_link_text.html

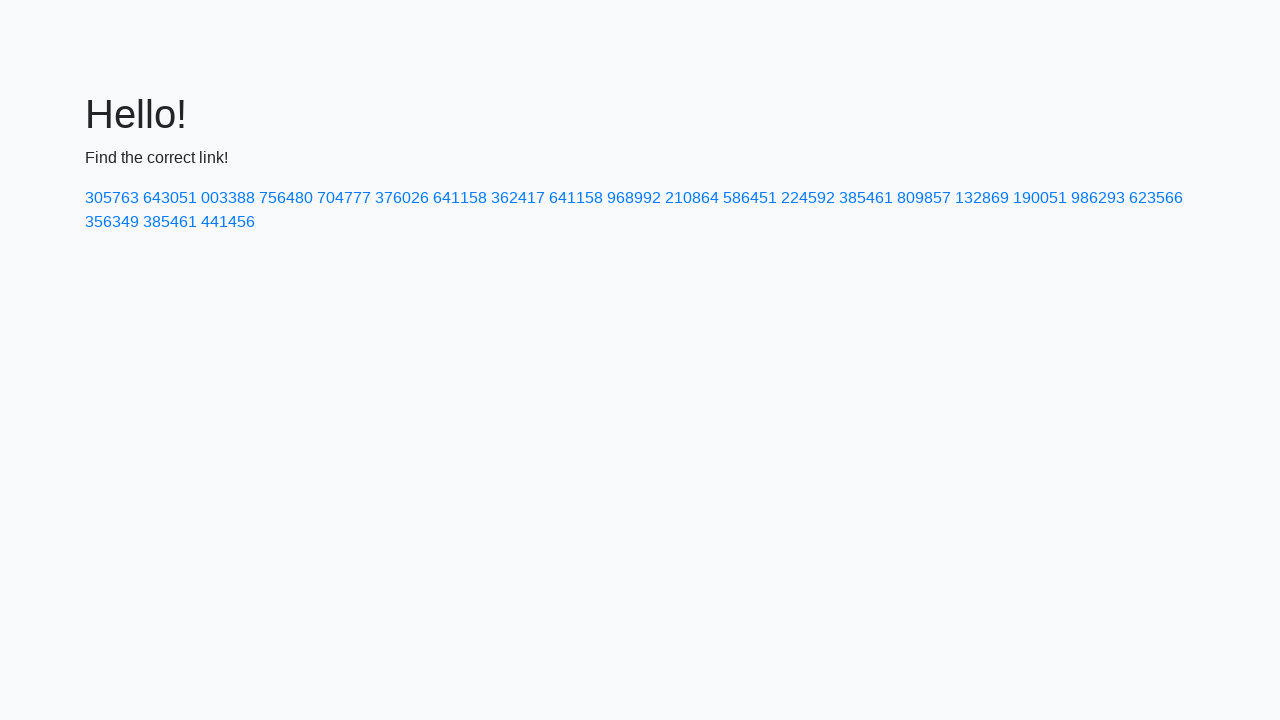

Clicked link with mathematically calculated text '224592' at (808, 198) on text=224592
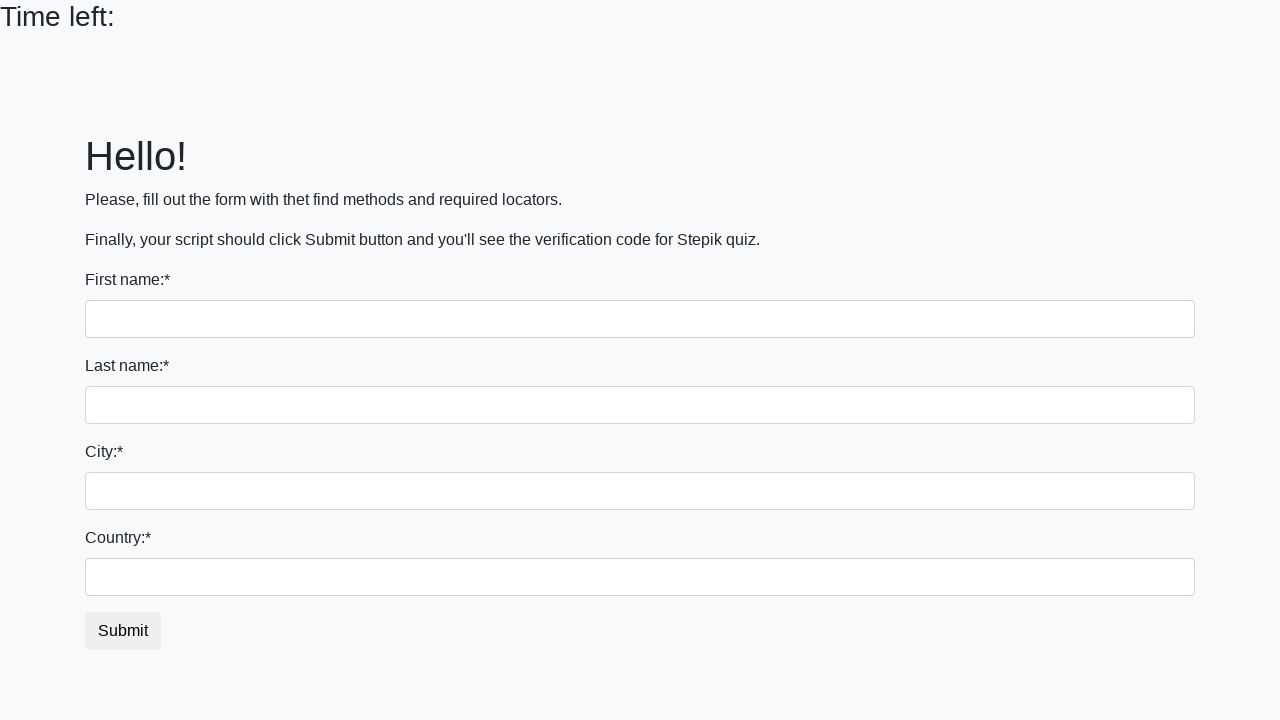

Filled first name field with 'Ivan' on input
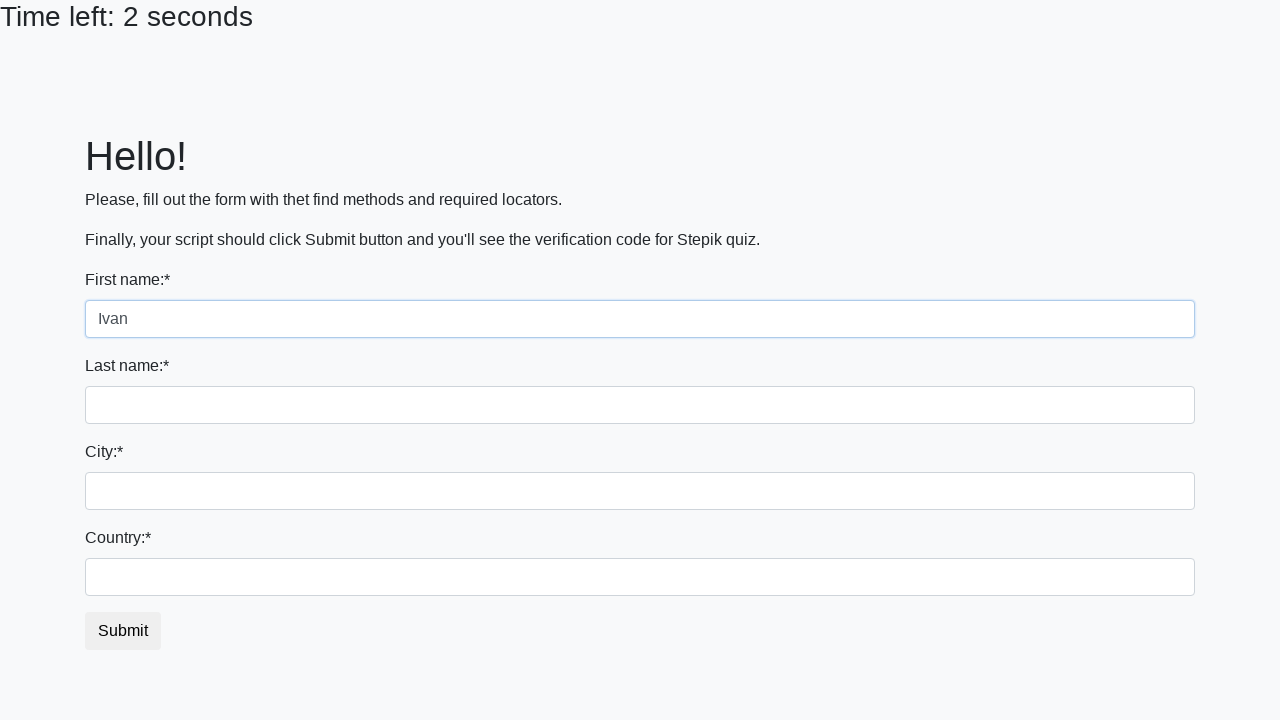

Filled last name field with 'Petrov' on input[name='last_name']
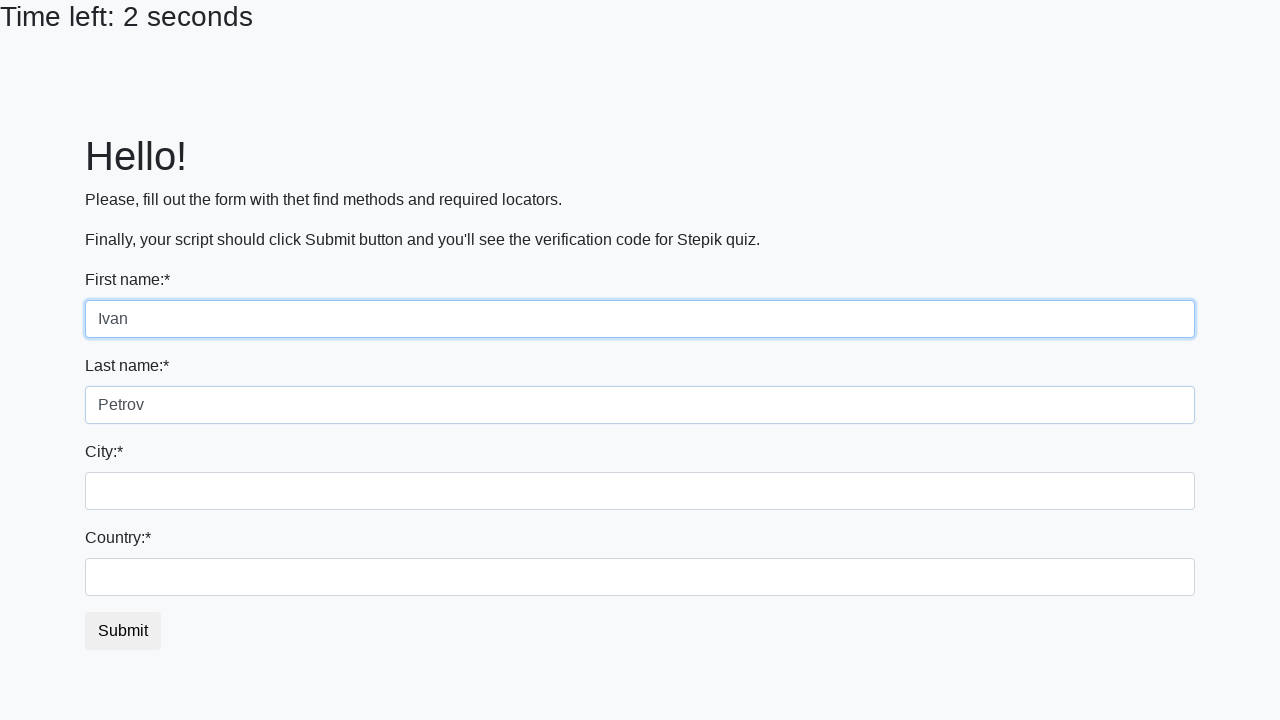

Filled city field with 'Smolensk' on .city
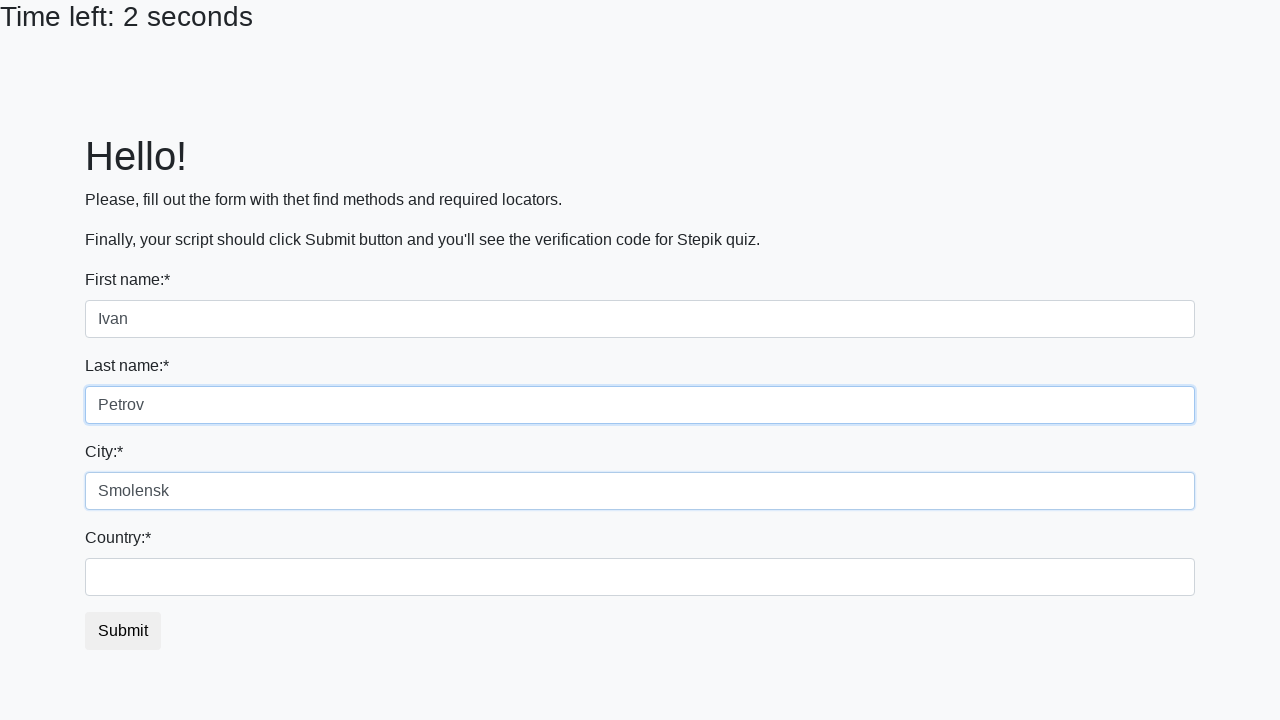

Filled country field with 'Russia' on #country
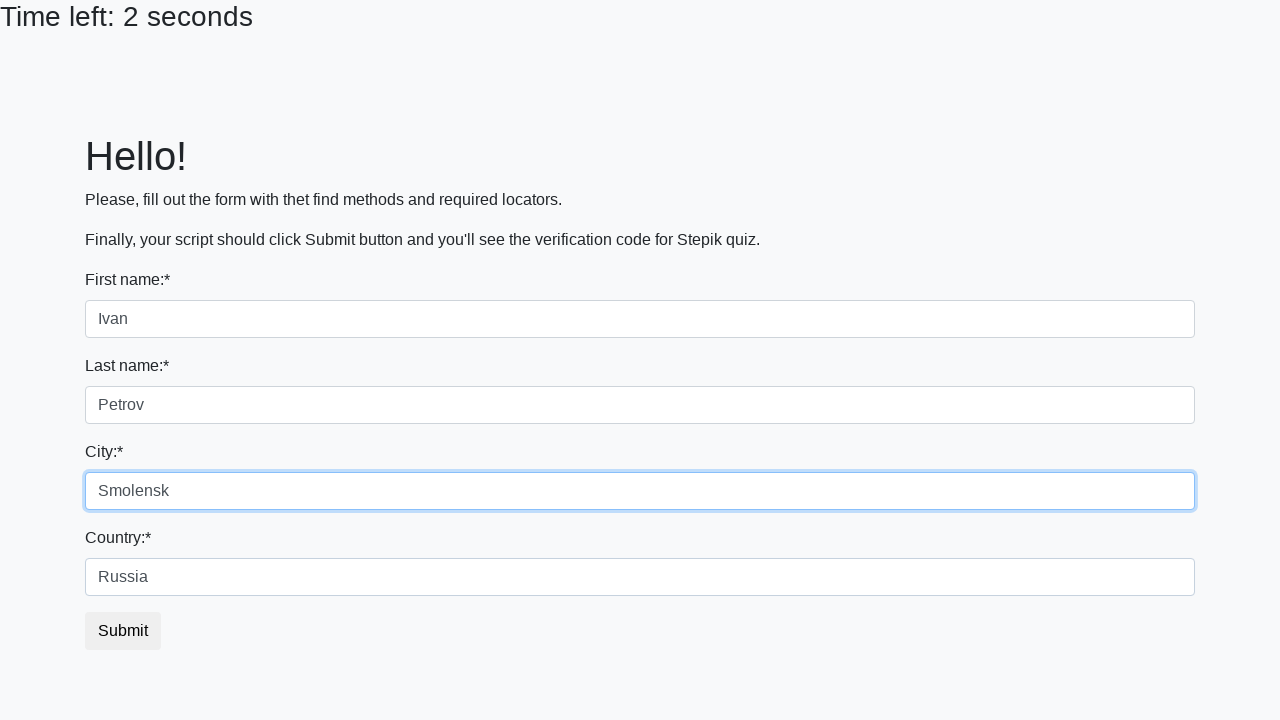

Clicked submit button to submit form at (123, 631) on button.btn
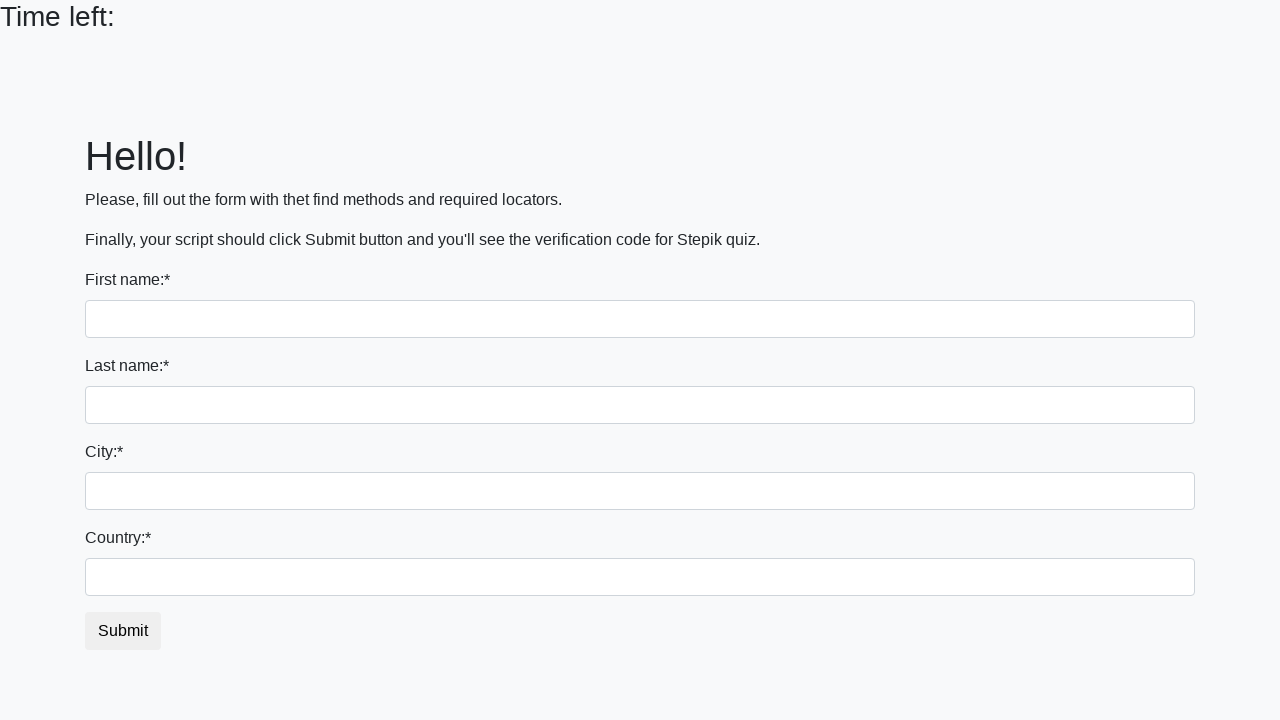

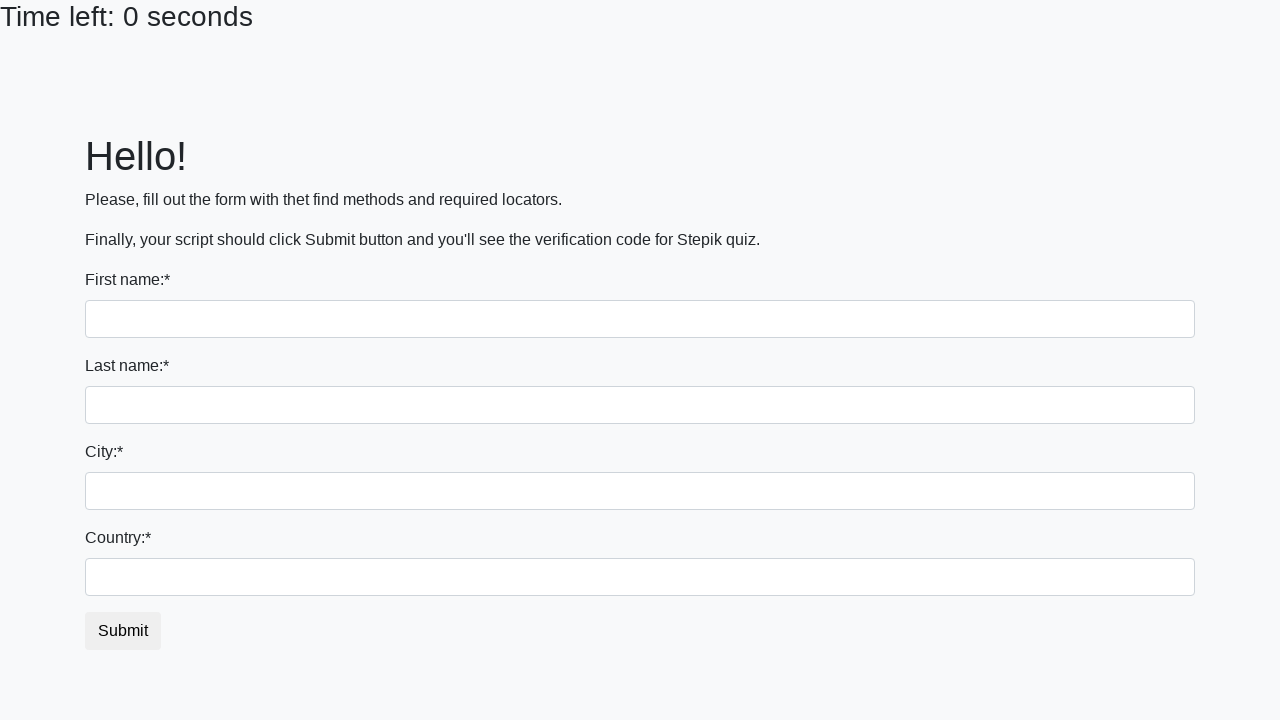